Tests dropdown interaction by navigating to the Dropdown page and selecting different options from the dropdown menu

Starting URL: https://the-internet.herokuapp.com/

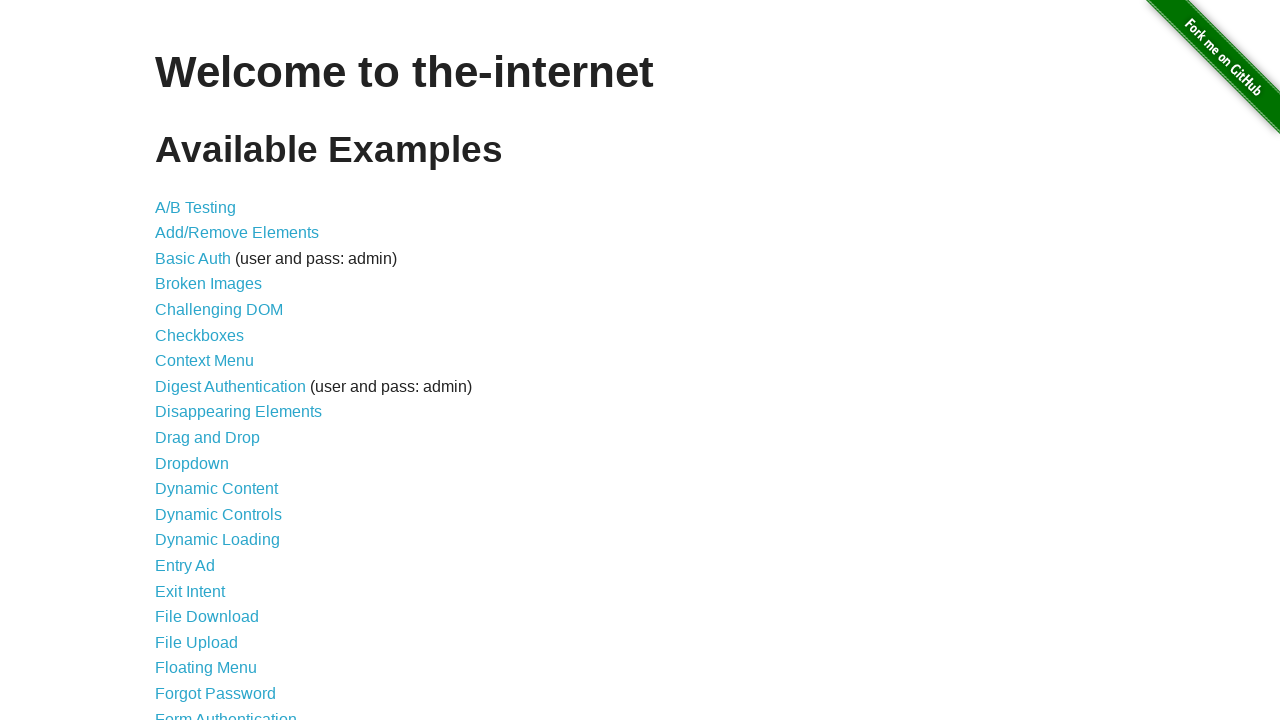

Clicked on Dropdown link at (192, 463) on text=Dropdown
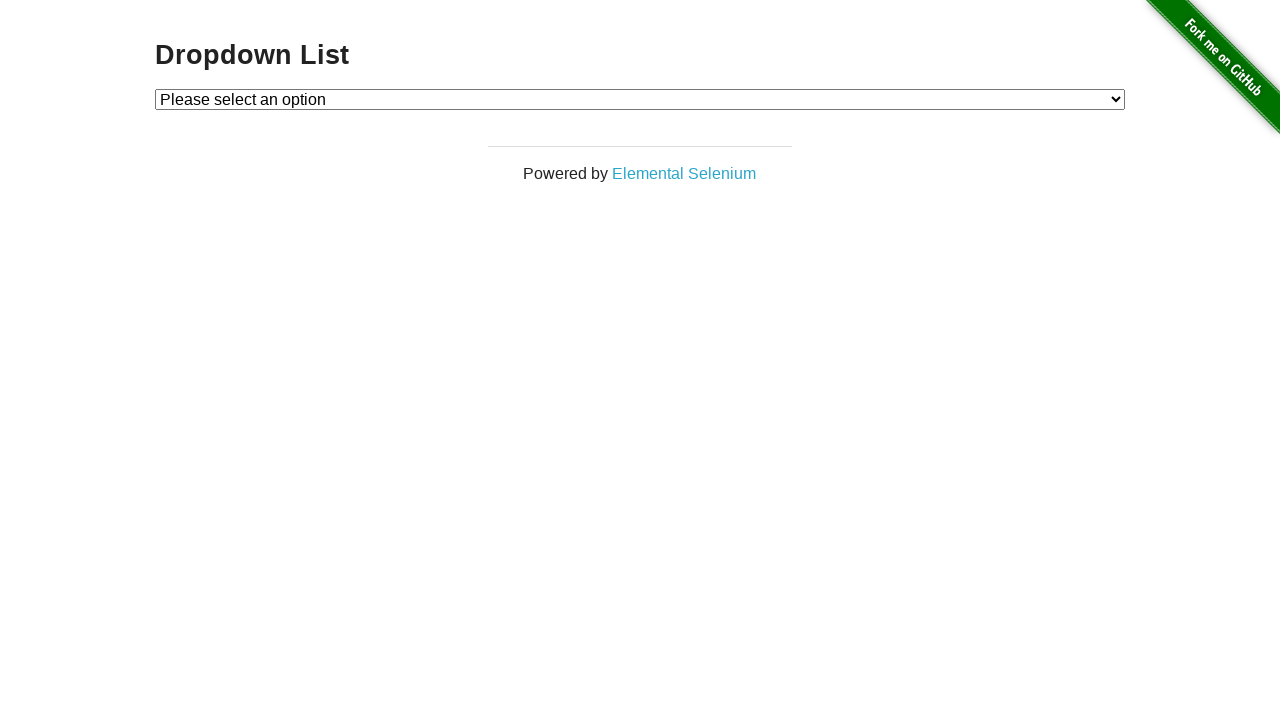

Dropdown page loaded (h3 element visible)
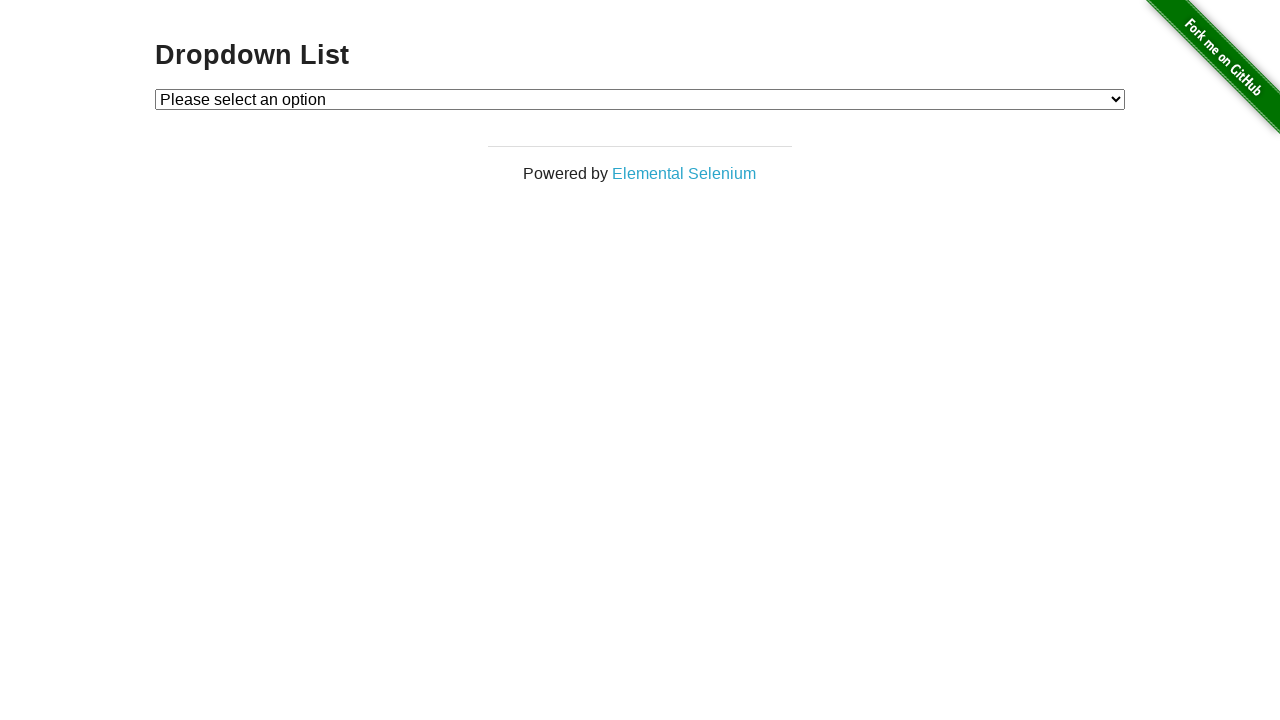

Dropdown menu element is visible
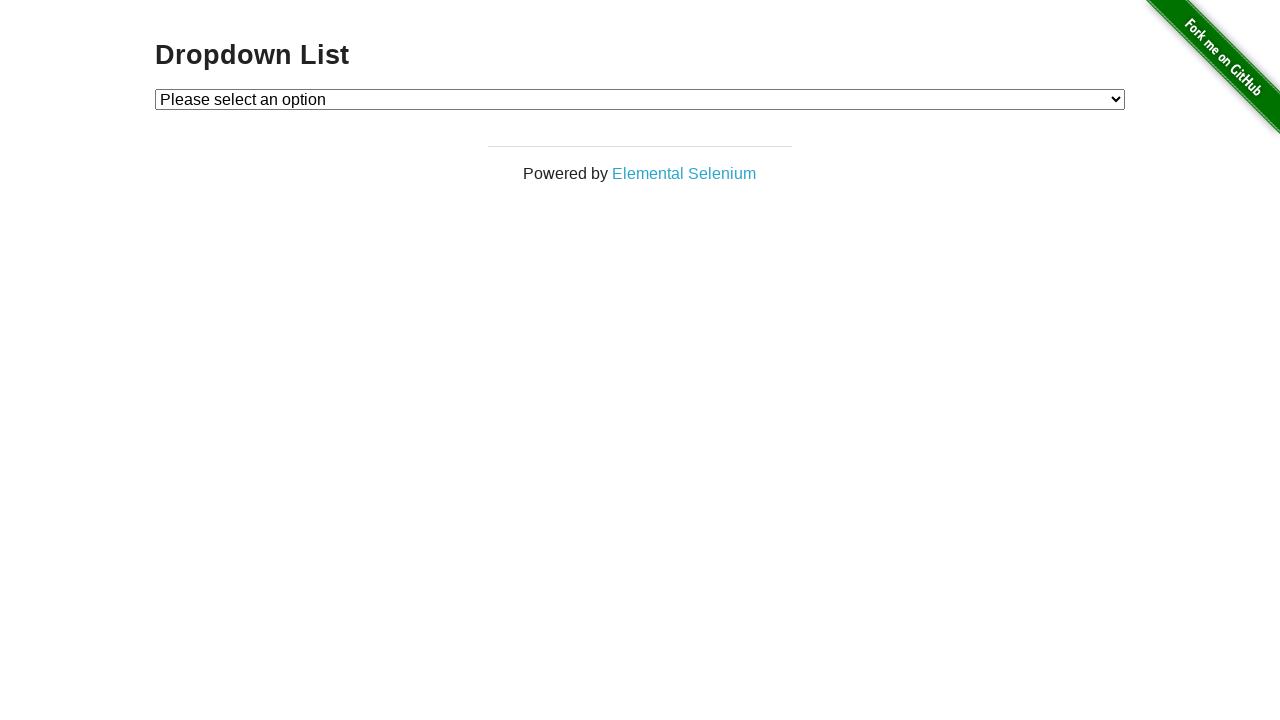

Selected option '2' from dropdown menu on #dropdown
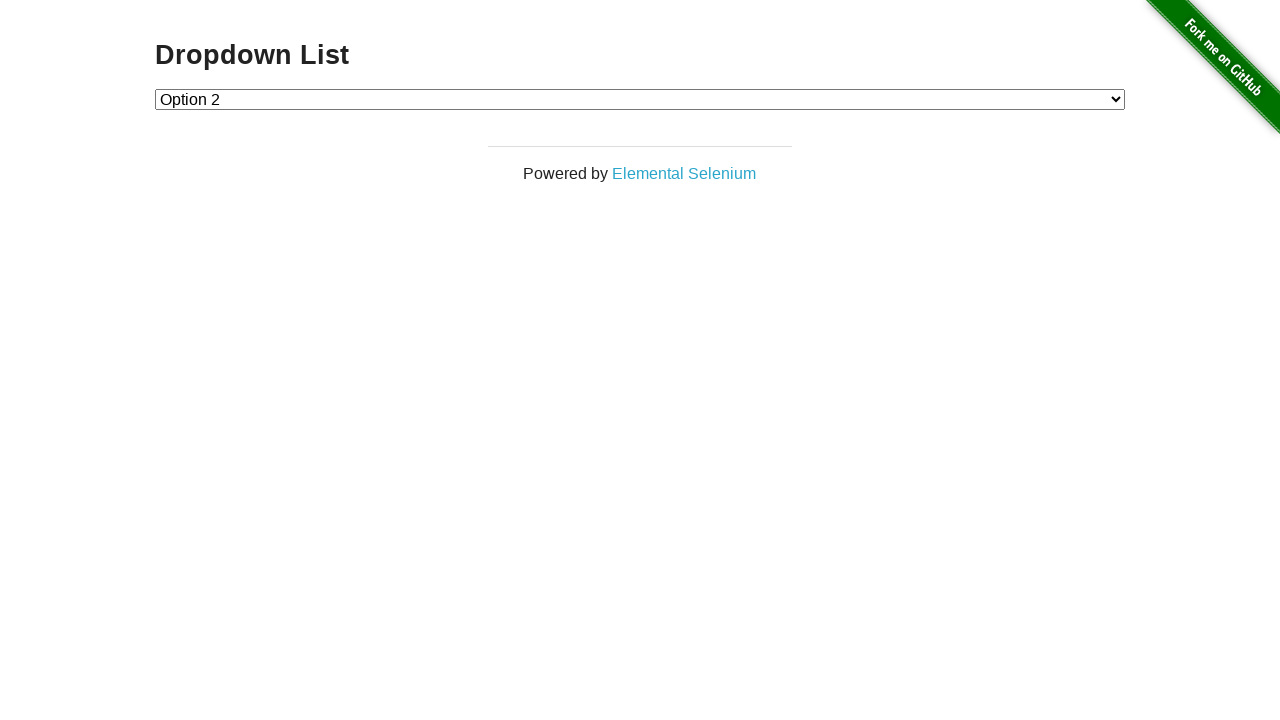

Selected option '1' from dropdown menu on #dropdown
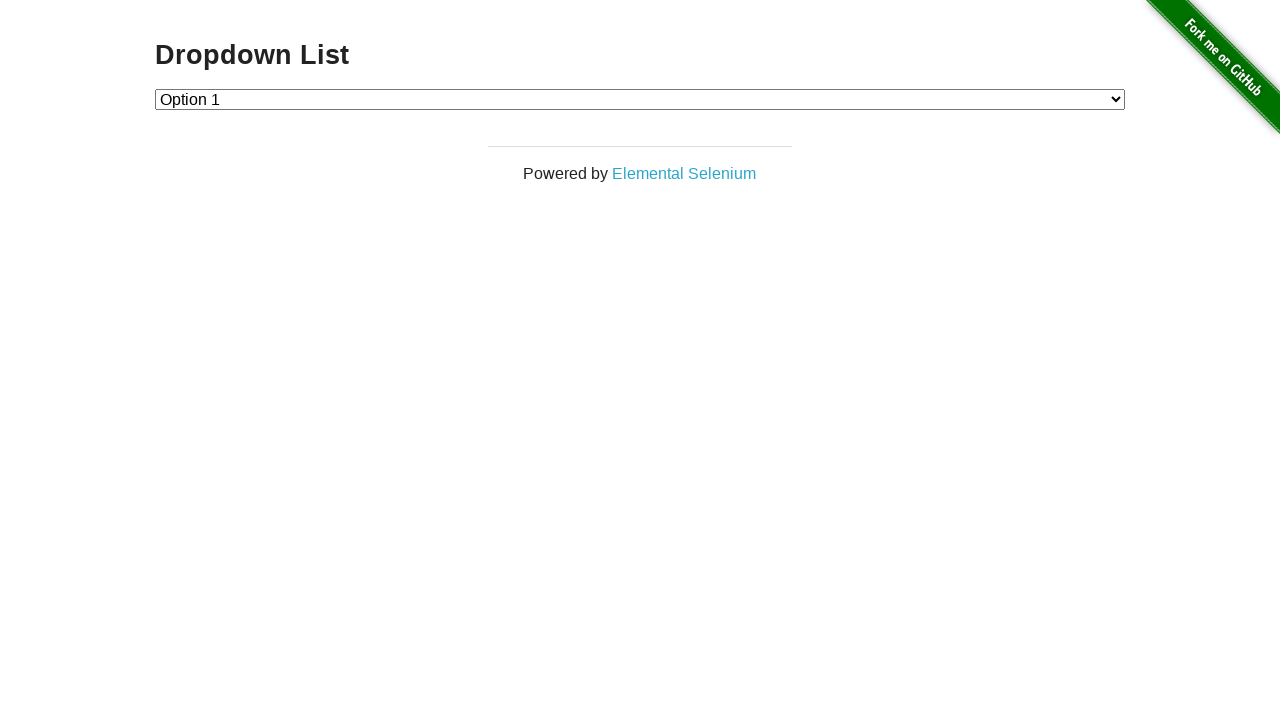

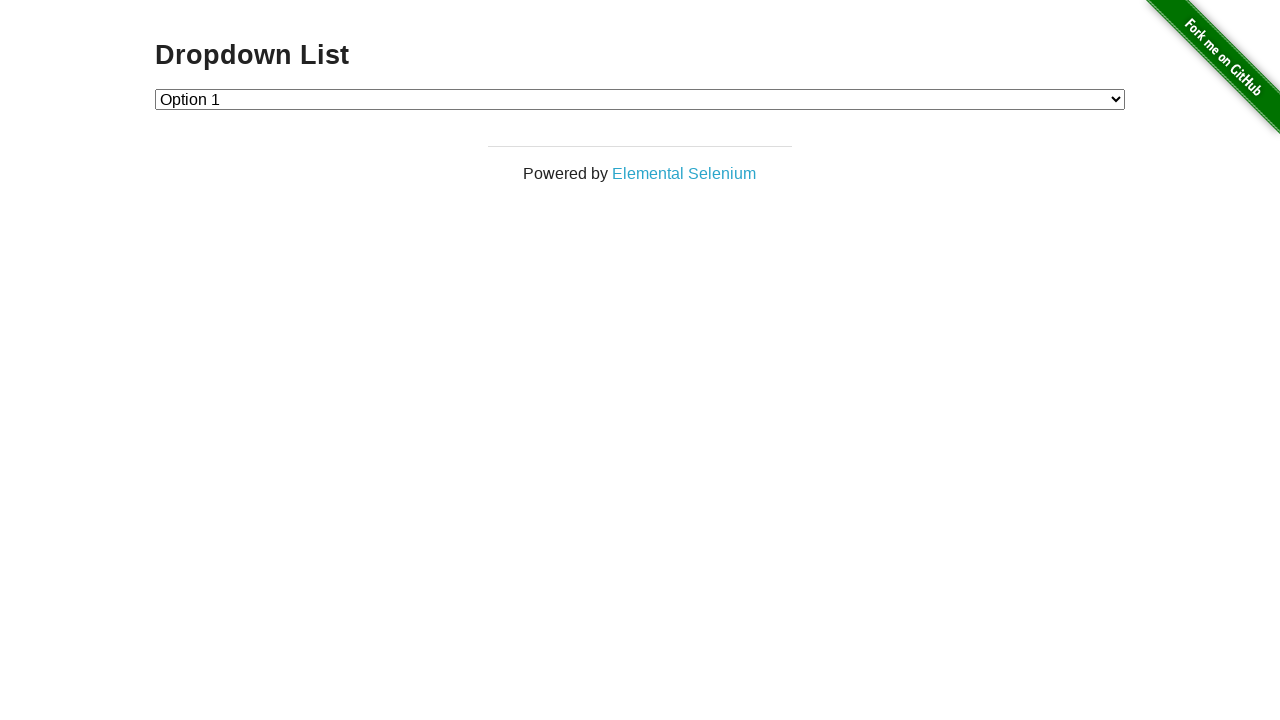